Navigates to an online vegetable store and adds multiple specific items (Cucumber, Brocolli, Beetroot) to the shopping cart by finding them in the product list and clicking their Add to Cart buttons

Starting URL: https://rahulshettyacademy.com/seleniumPractise/#/

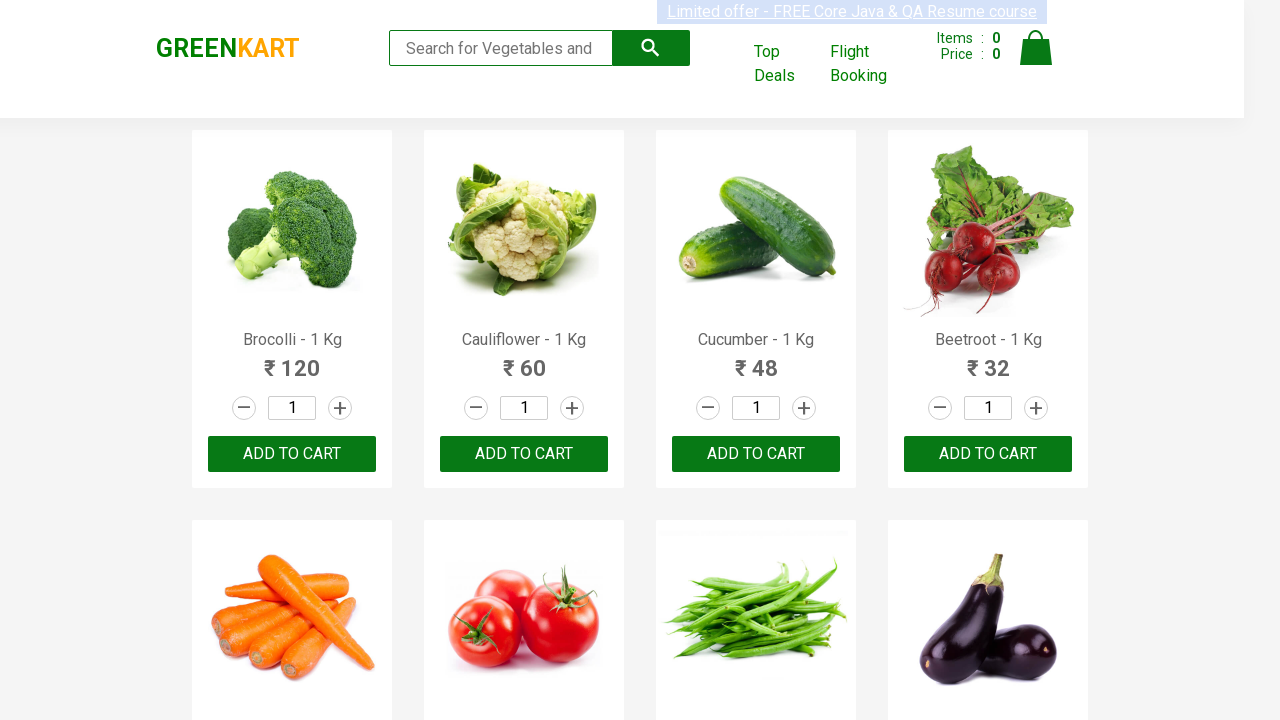

Navigated to vegetable store homepage
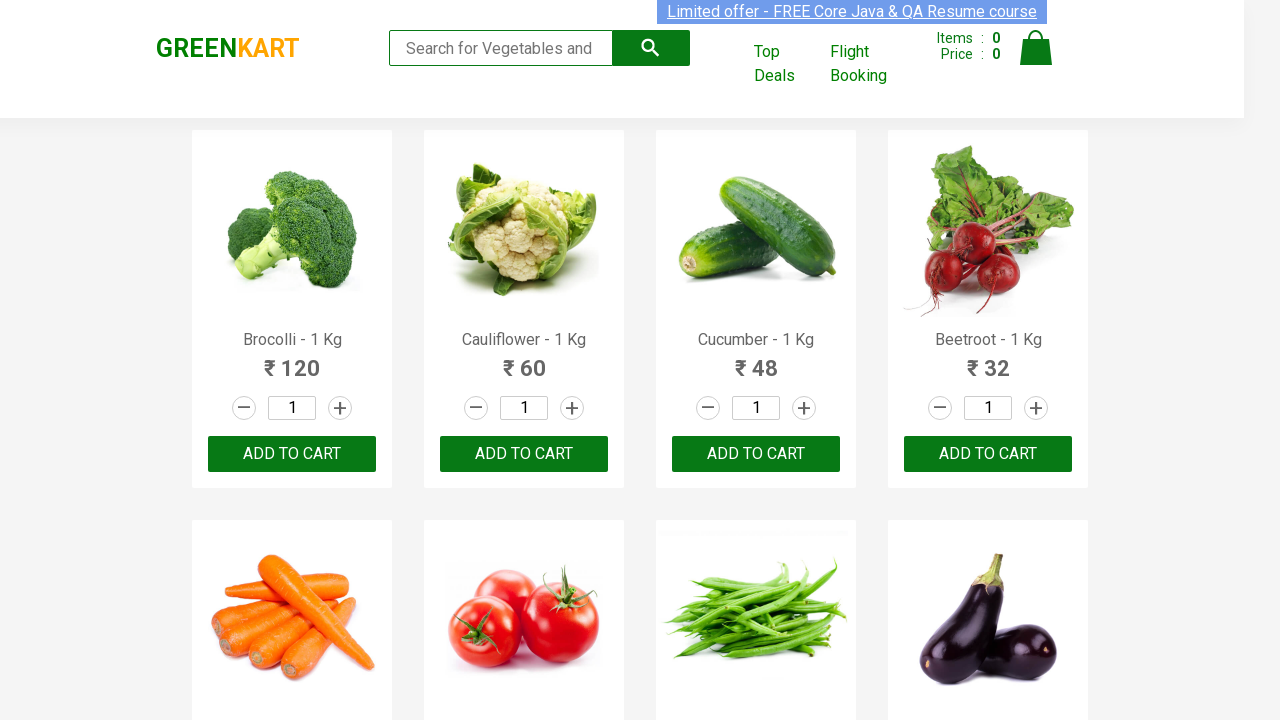

Located all product elements on the page
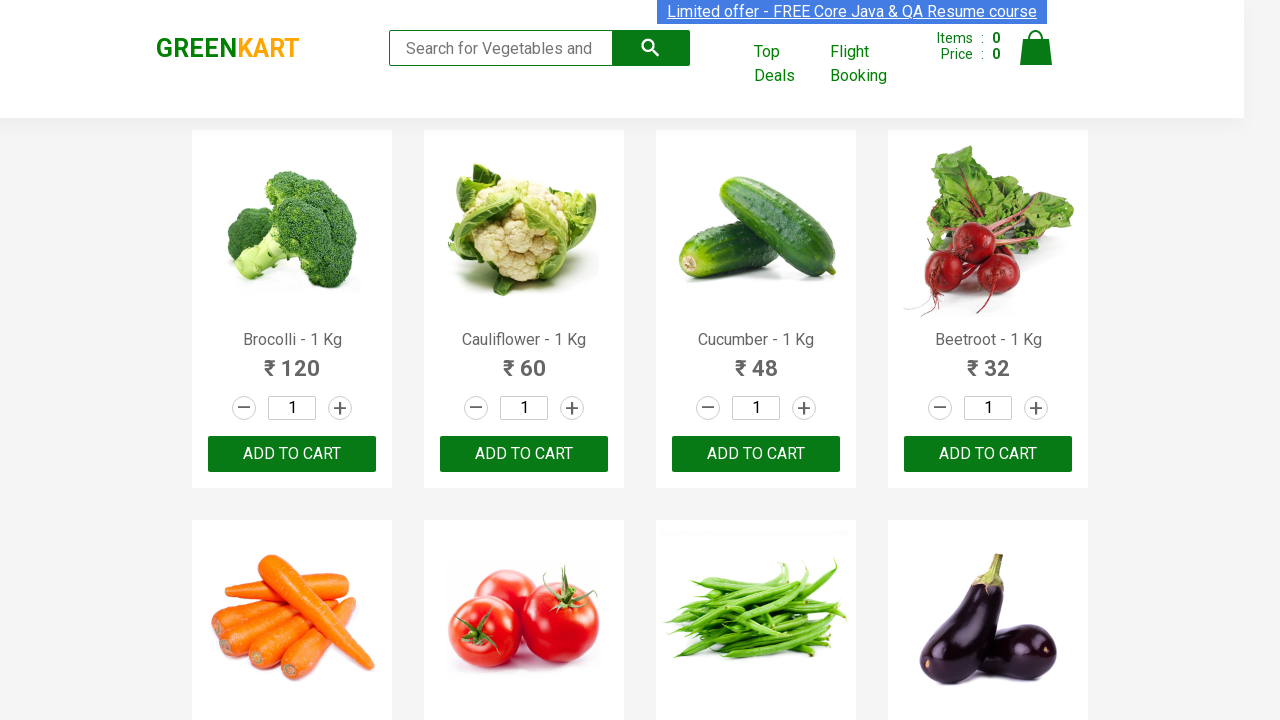

Added Brocolli to cart at (292, 454) on xpath=//div[@class='product-action']/button >> nth=0
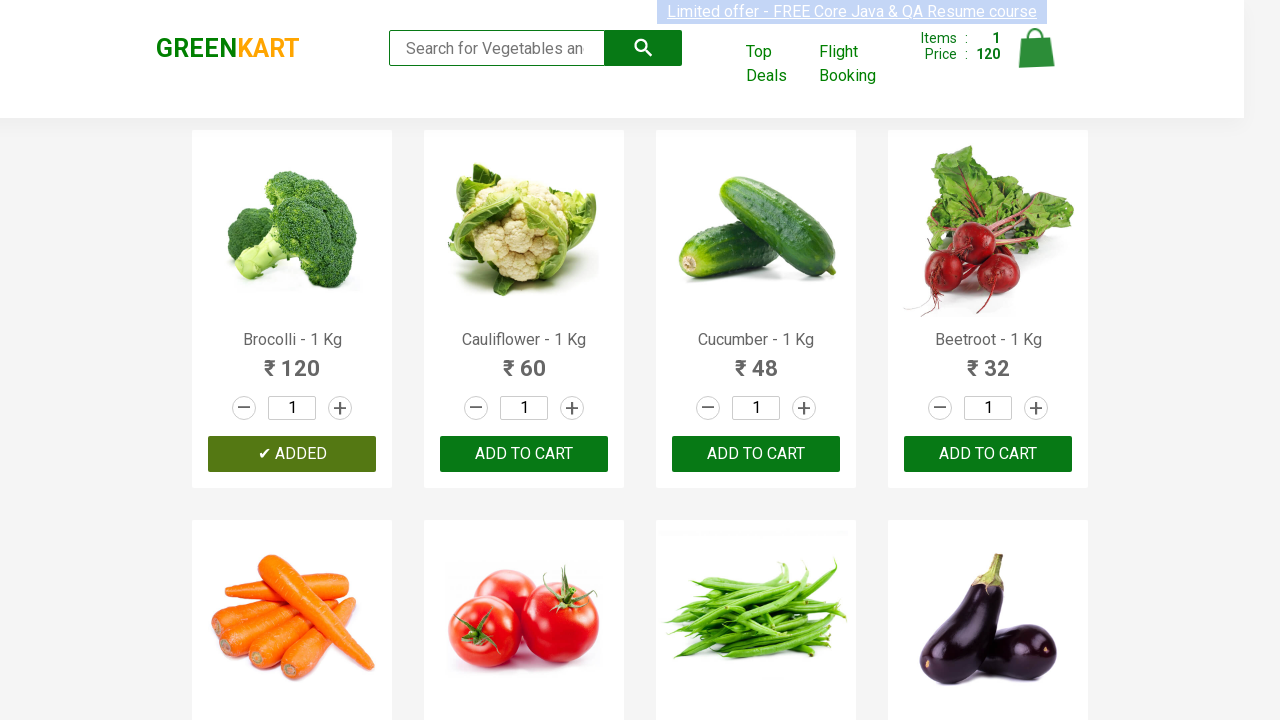

Added Brocolli to cart at (524, 454) on xpath=//div[@class='product-action']/button >> nth=1
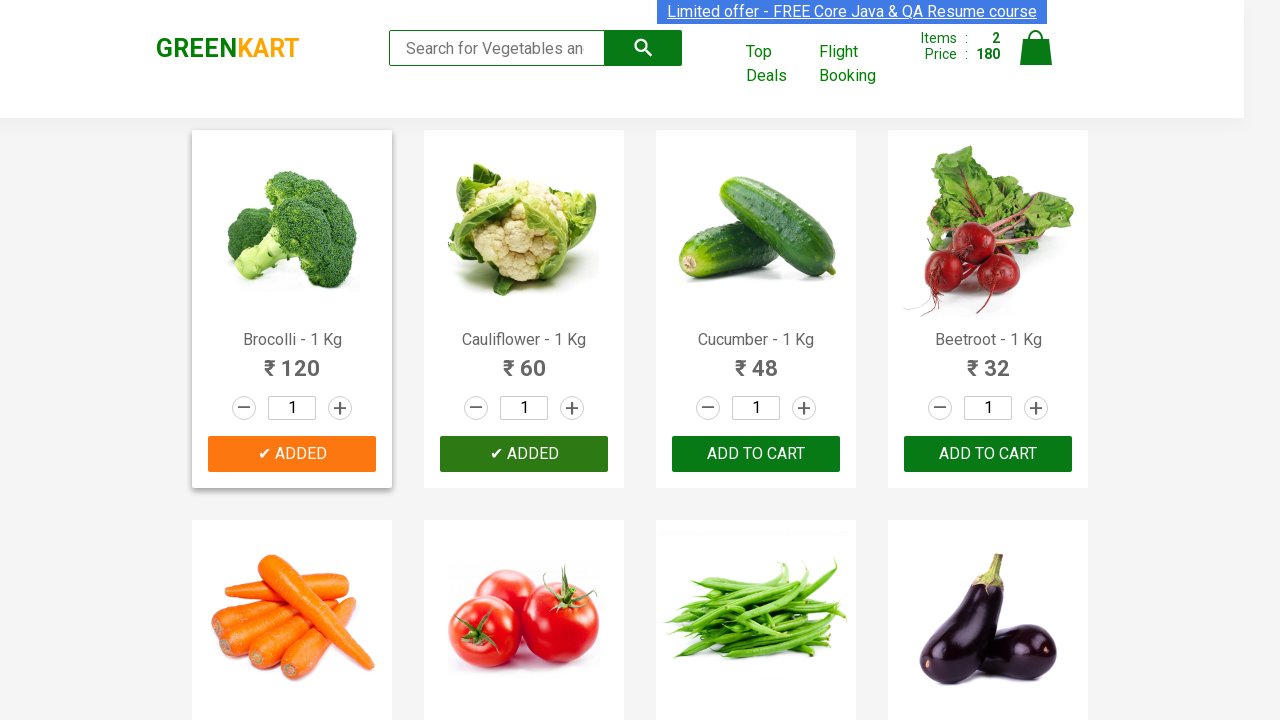

Added Brocolli to cart at (756, 454) on xpath=//div[@class='product-action']/button >> nth=2
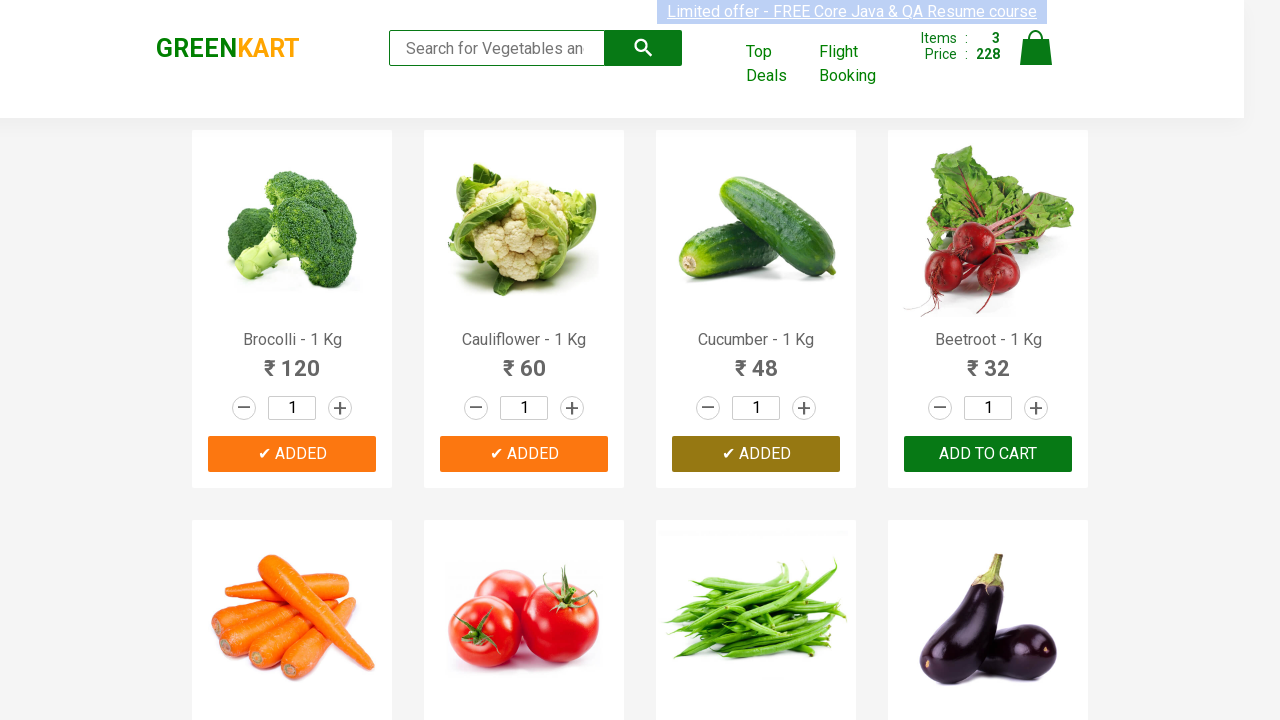

Successfully added all 3 items (Cucumber, Brocolli, Beetroot) to cart
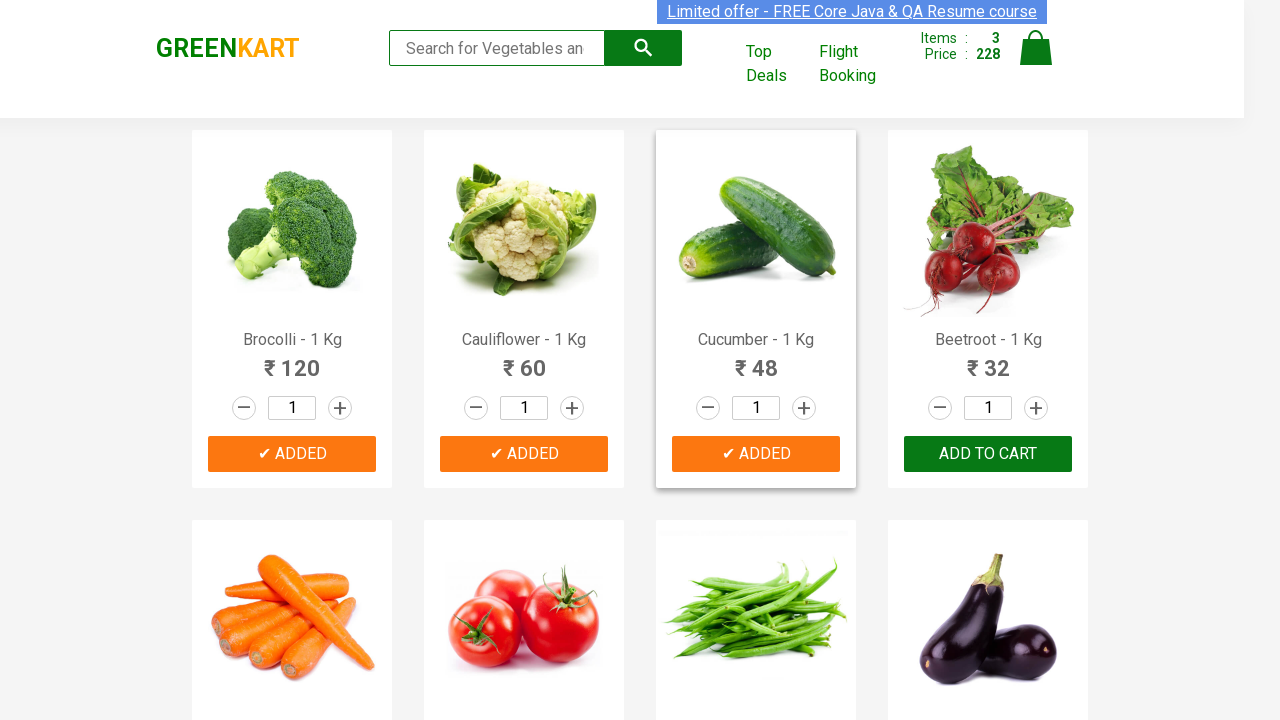

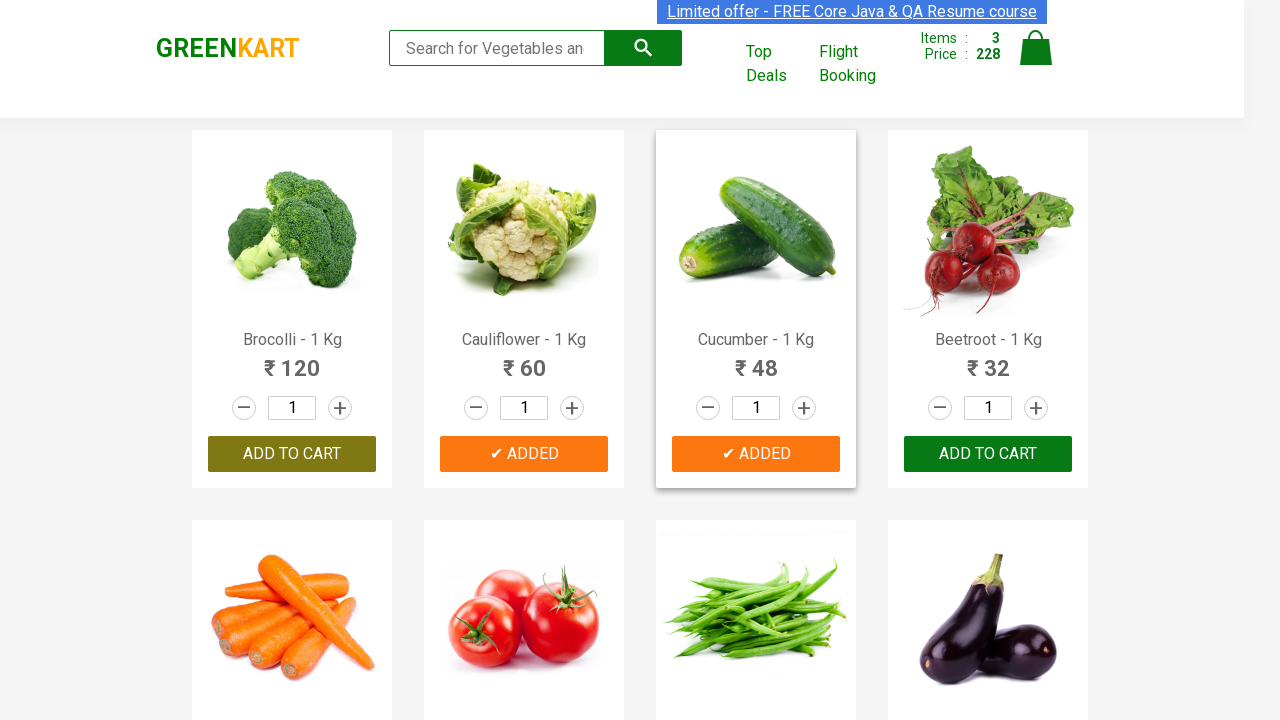